Tests drag and drop functionality by dragging an element from source to target within an iframe

Starting URL: https://jqueryui.com/droppable/

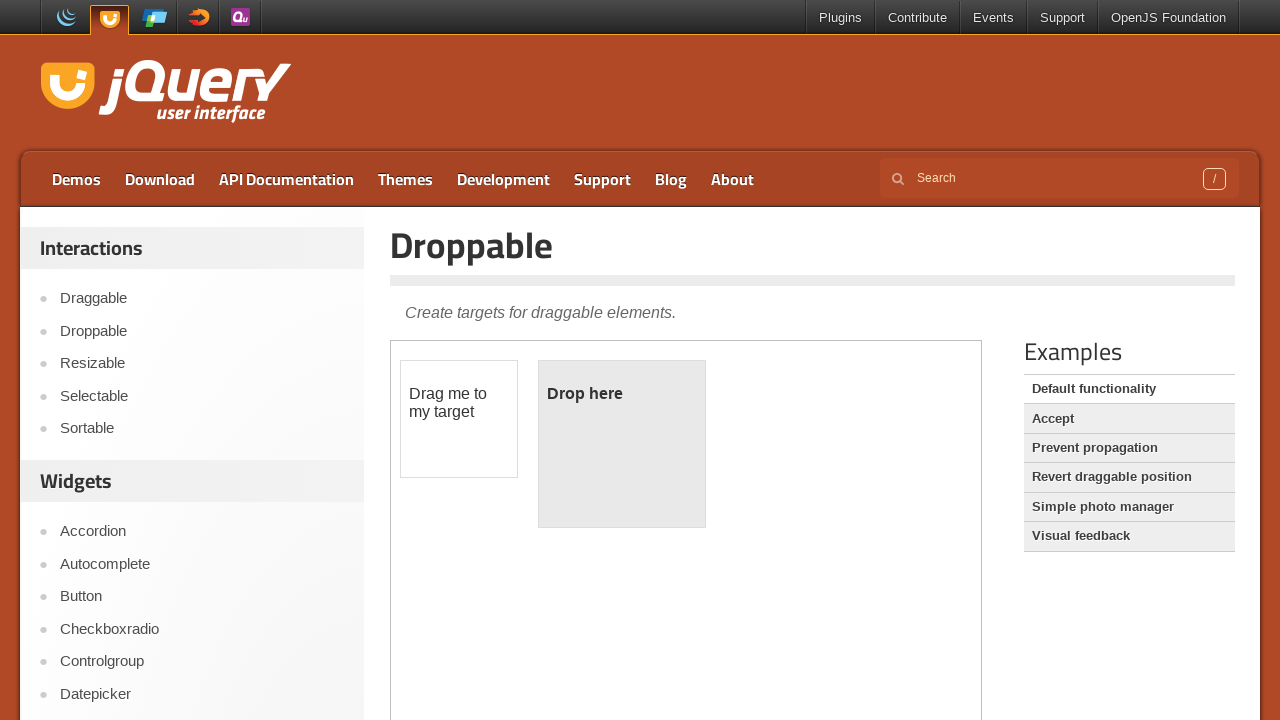

Located and selected the first iframe containing drag and drop demo
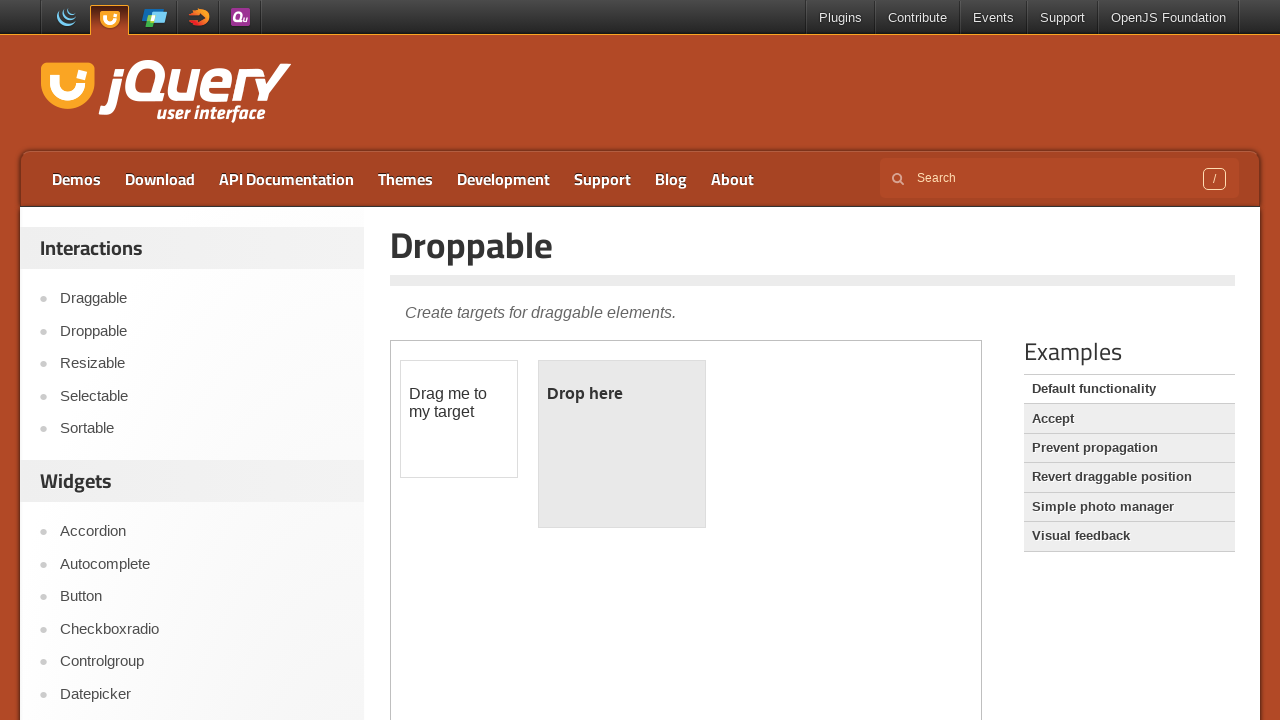

Located the draggable element with id 'draggable'
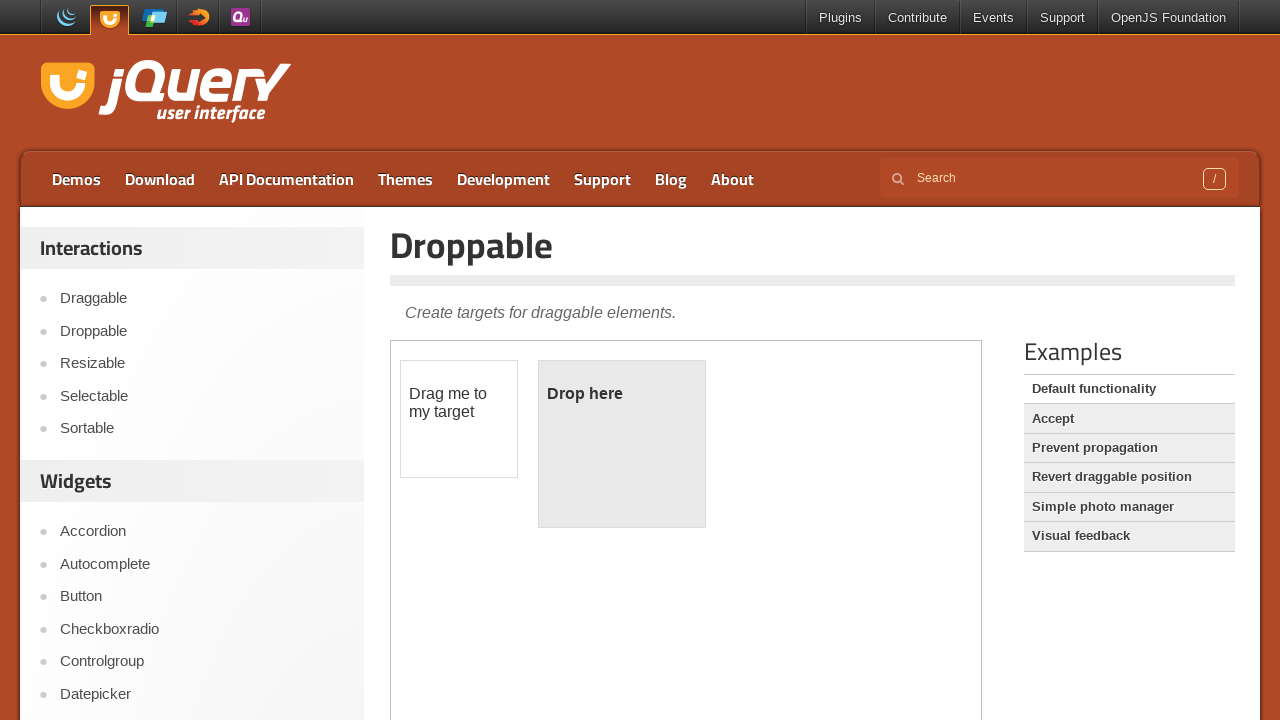

Located the droppable target element with id 'droppable'
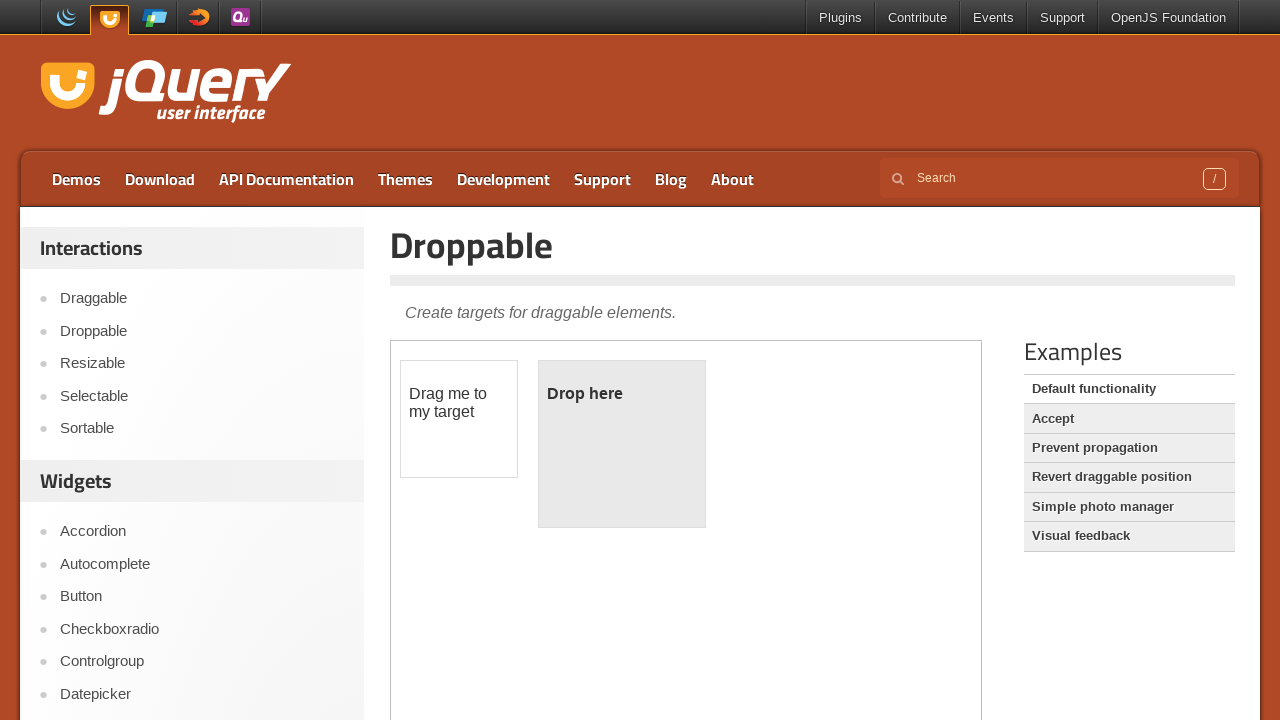

Dragged the draggable element to the droppable target at (622, 444)
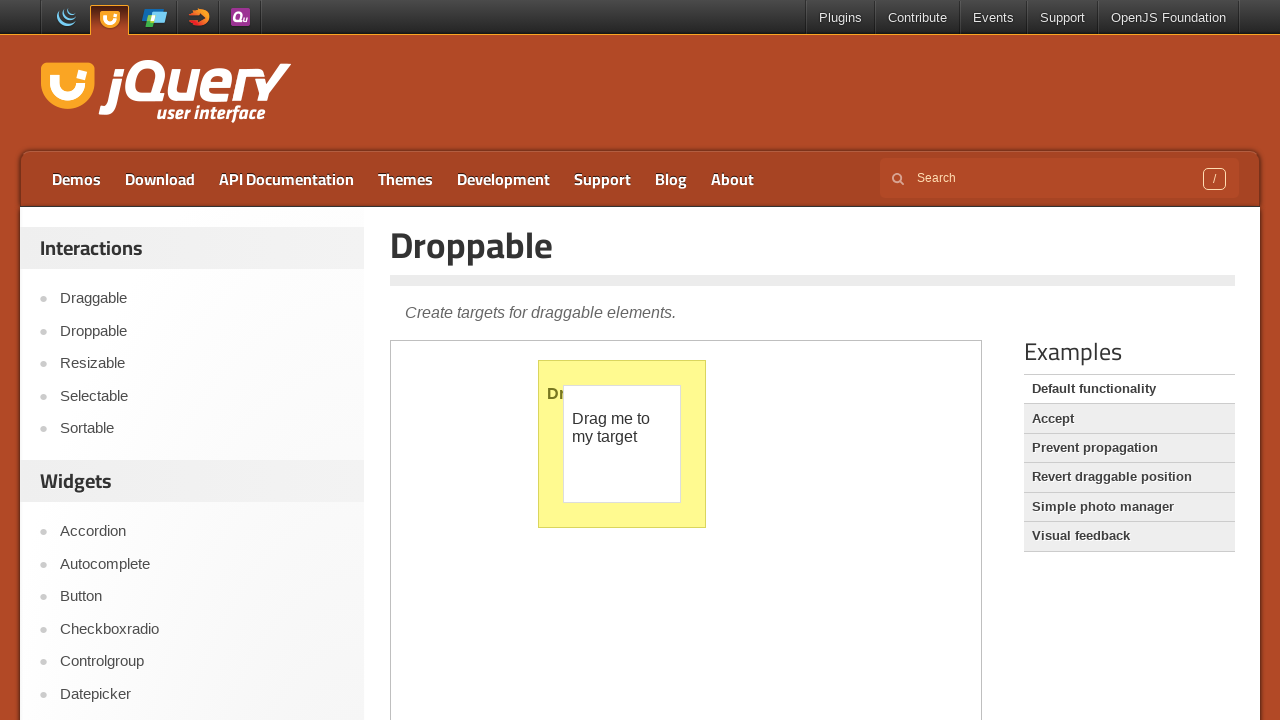

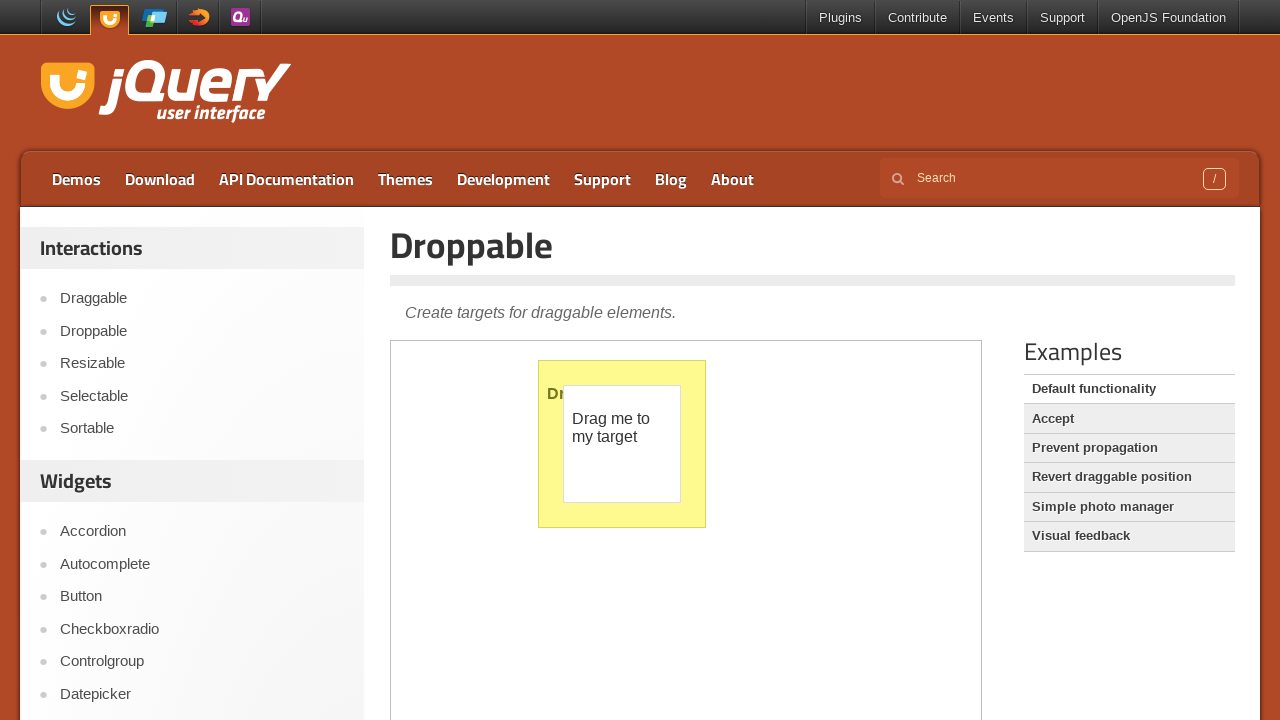